Fills out a checkout form with personal information including first name, last name, username, email, and address

Starting URL: https://getbootstrap.com/docs/4.3/examples/checkout/

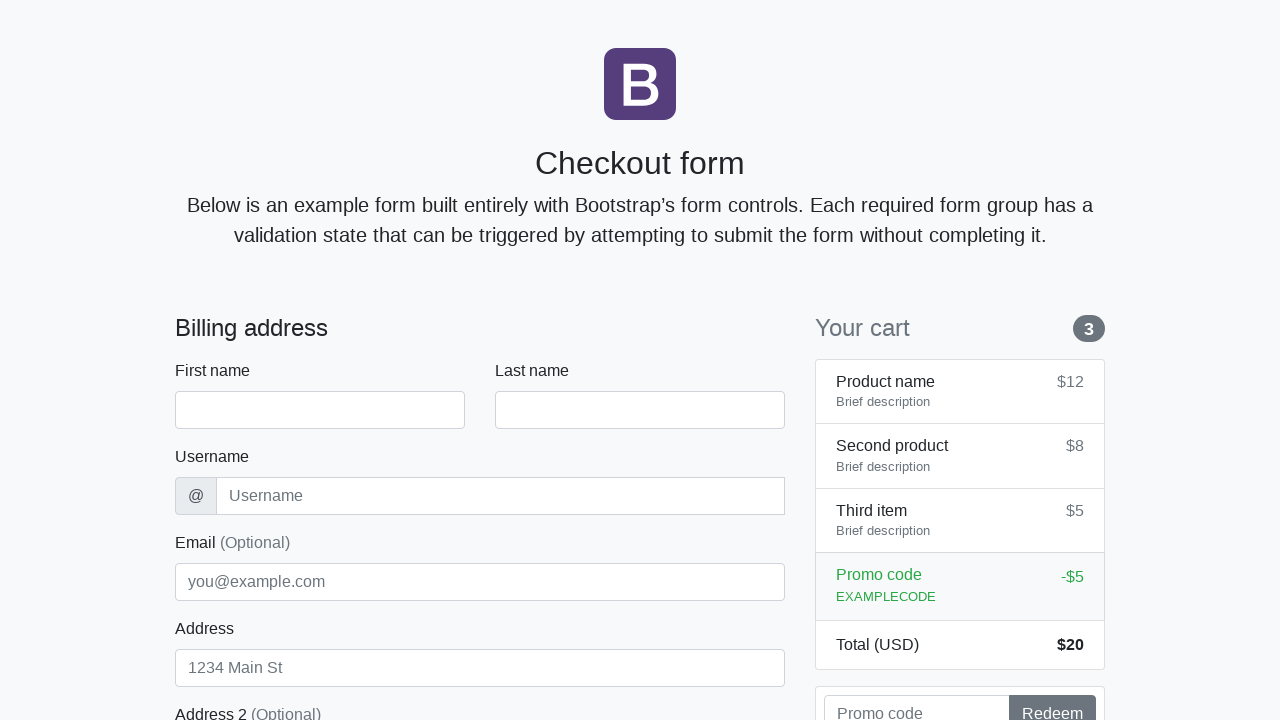

Filled first name field with 'John' on #firstName
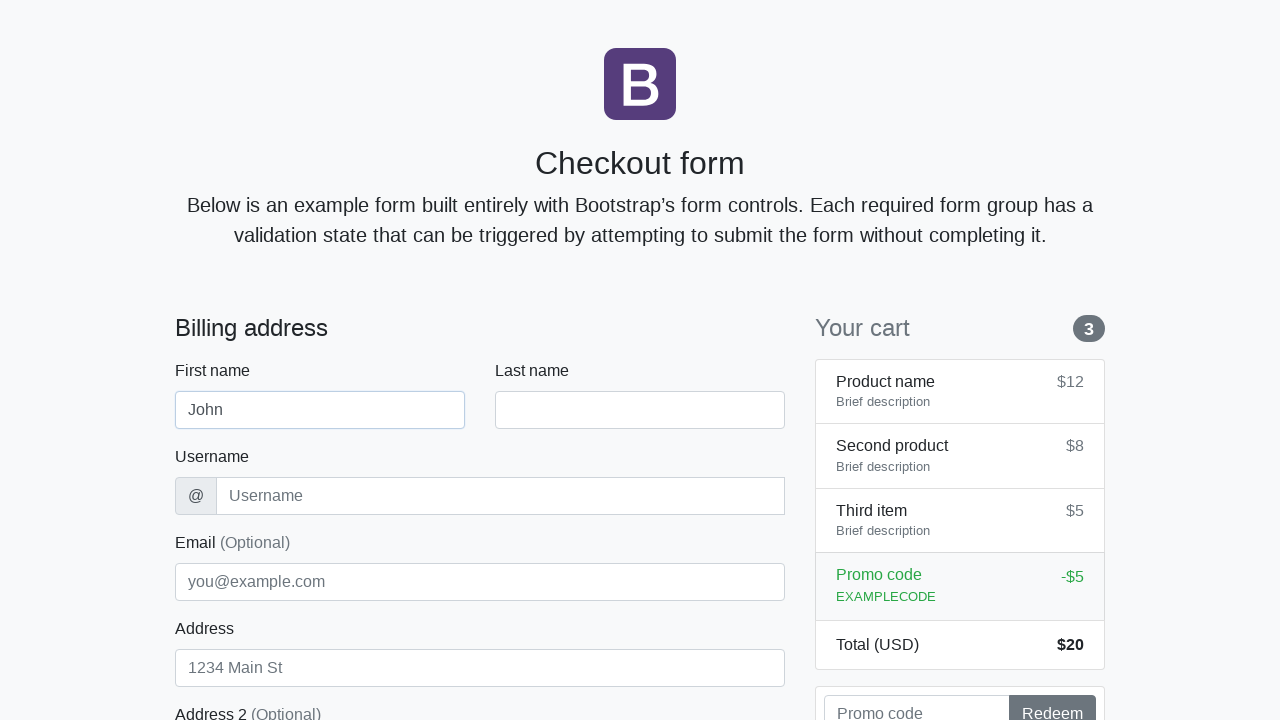

Filled last name field with 'Smith' on #lastName
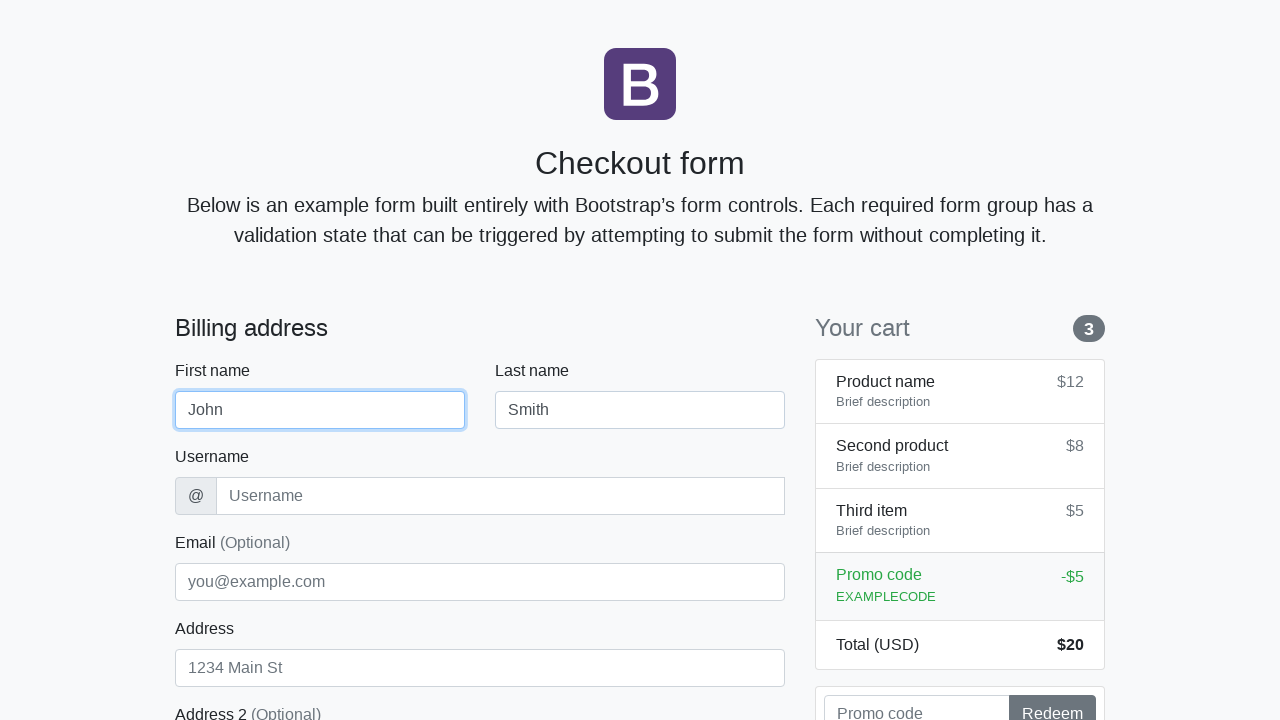

Filled username field with 'jsmith2024' on #username
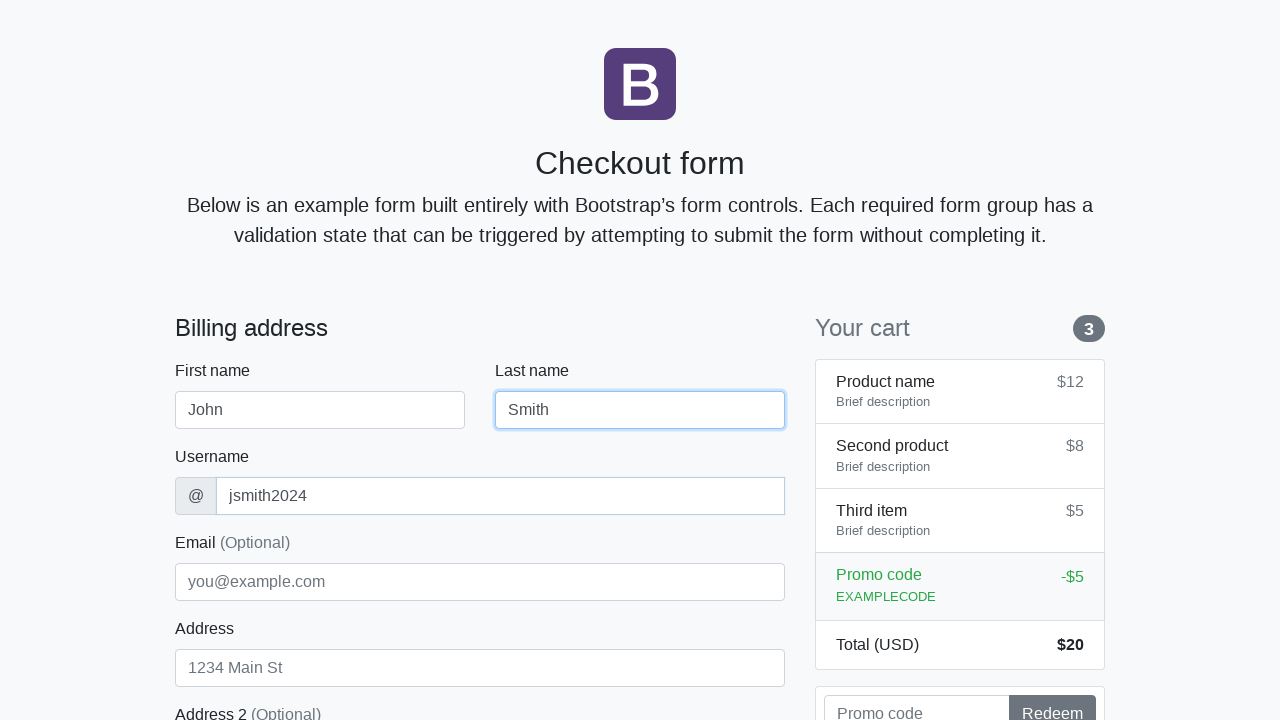

Filled email field with 'john.smith@example.com' on #email
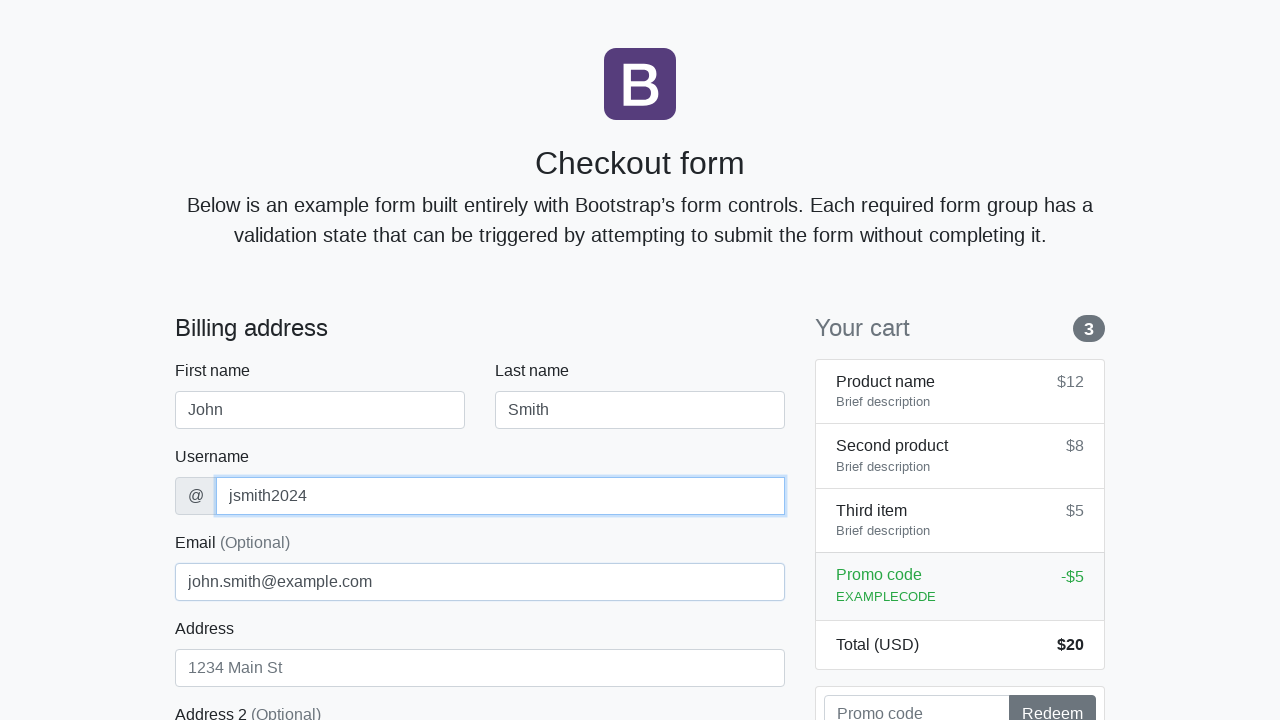

Filled address field with '123 Main Street, Apt 4B' on #address
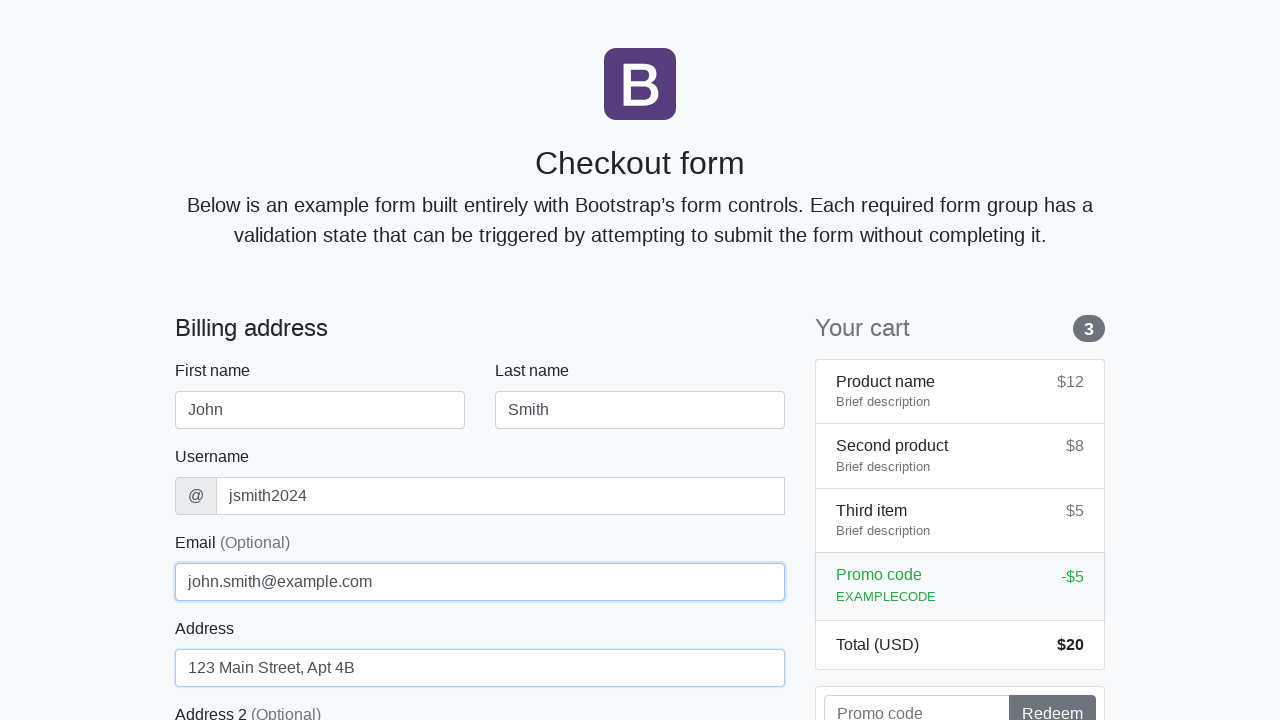

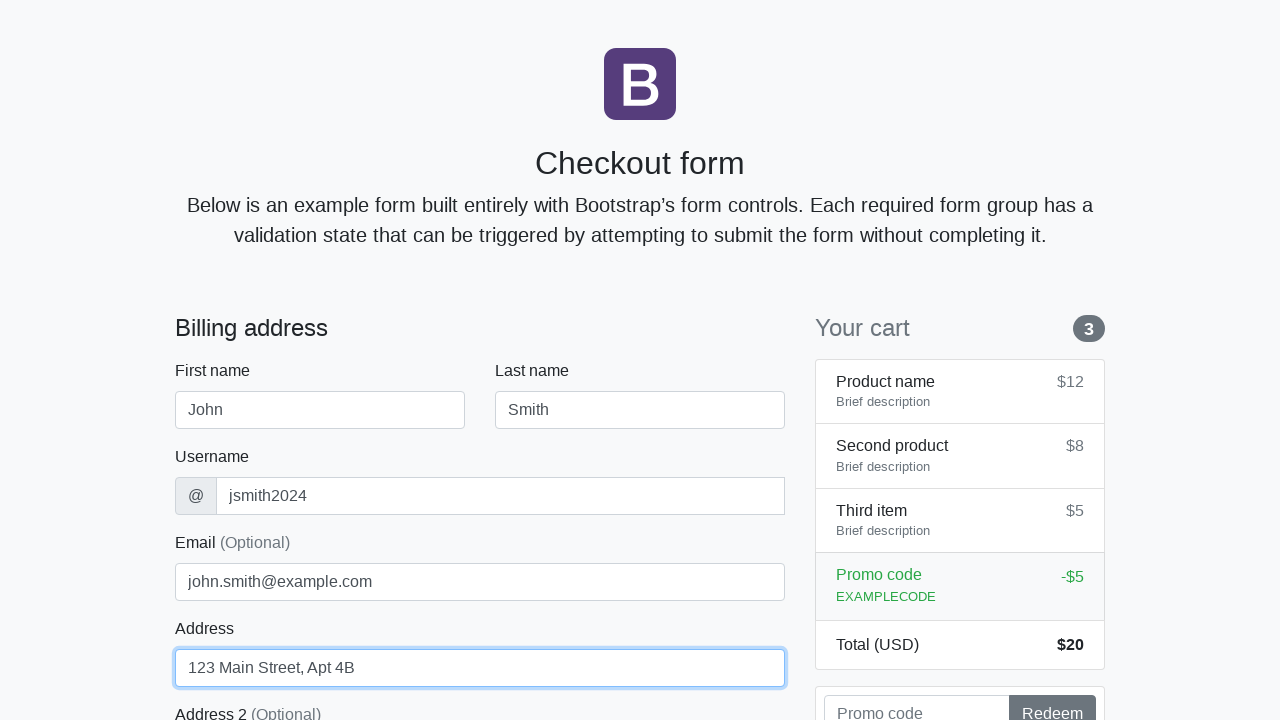